Tests password confirmation validation by entering different passwords in password and confirm password fields

Starting URL: https://alada.vn/tai-khoan/dang-ky.html

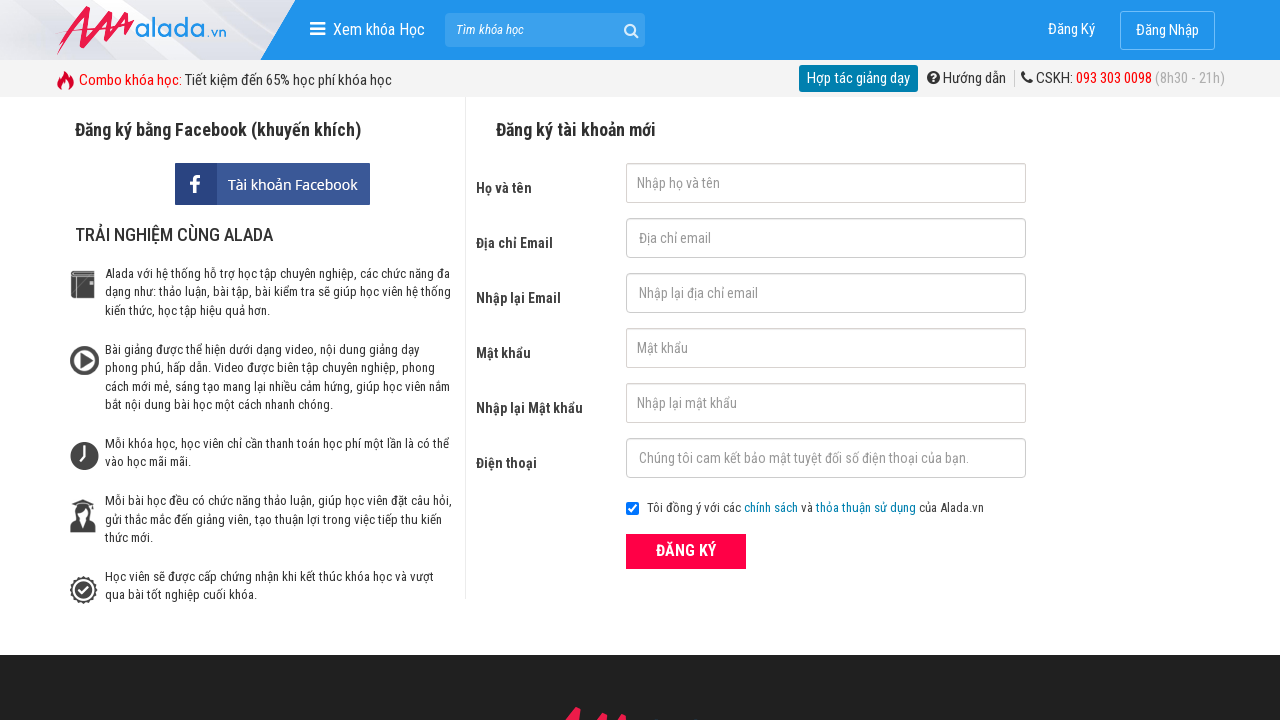

Filled firstname field with 'Nguyen Thanh' on #txtFirstname
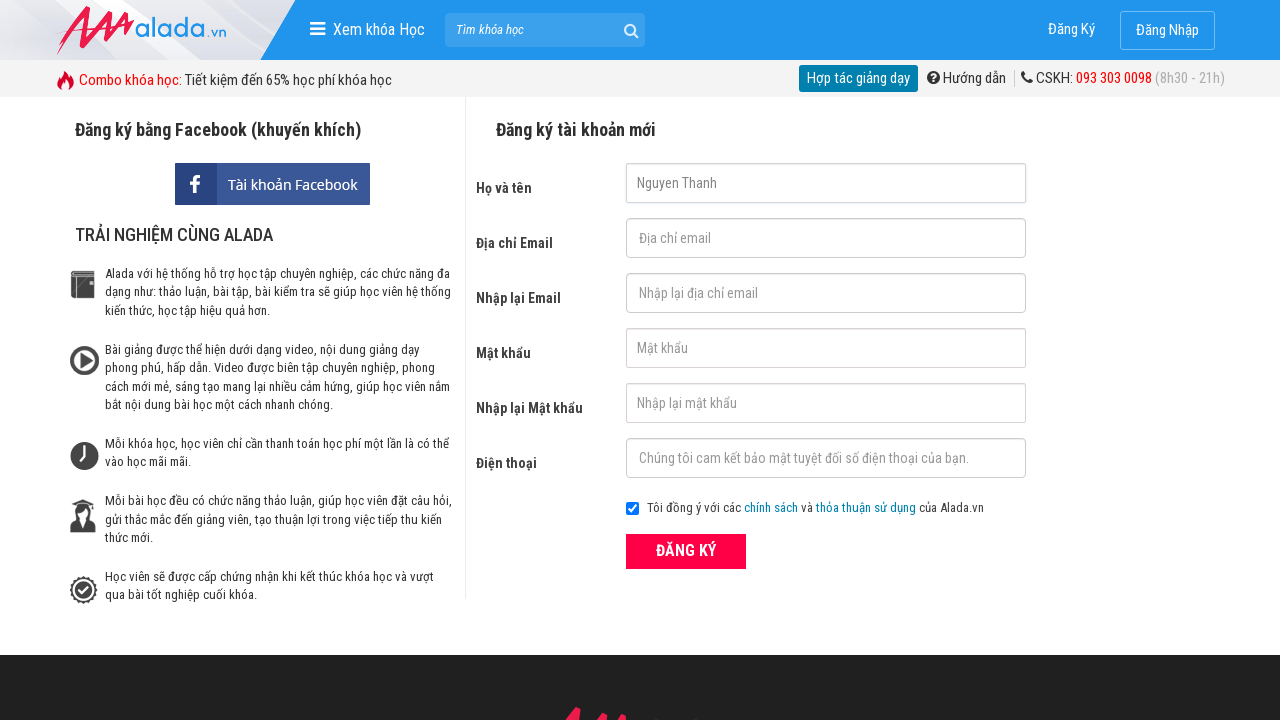

Filled email field with 'nguyenthithanh0894@gmail.com' on #txtEmail
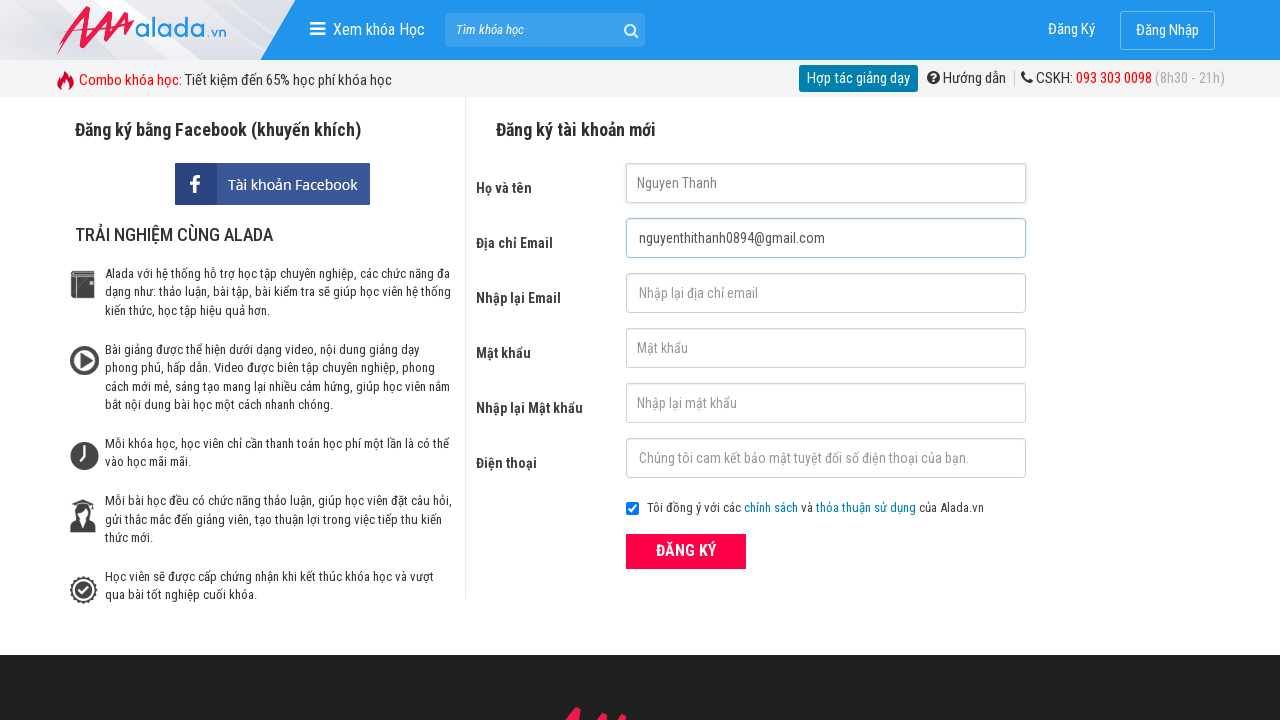

Filled confirm email field with matching email address on #txtCEmail
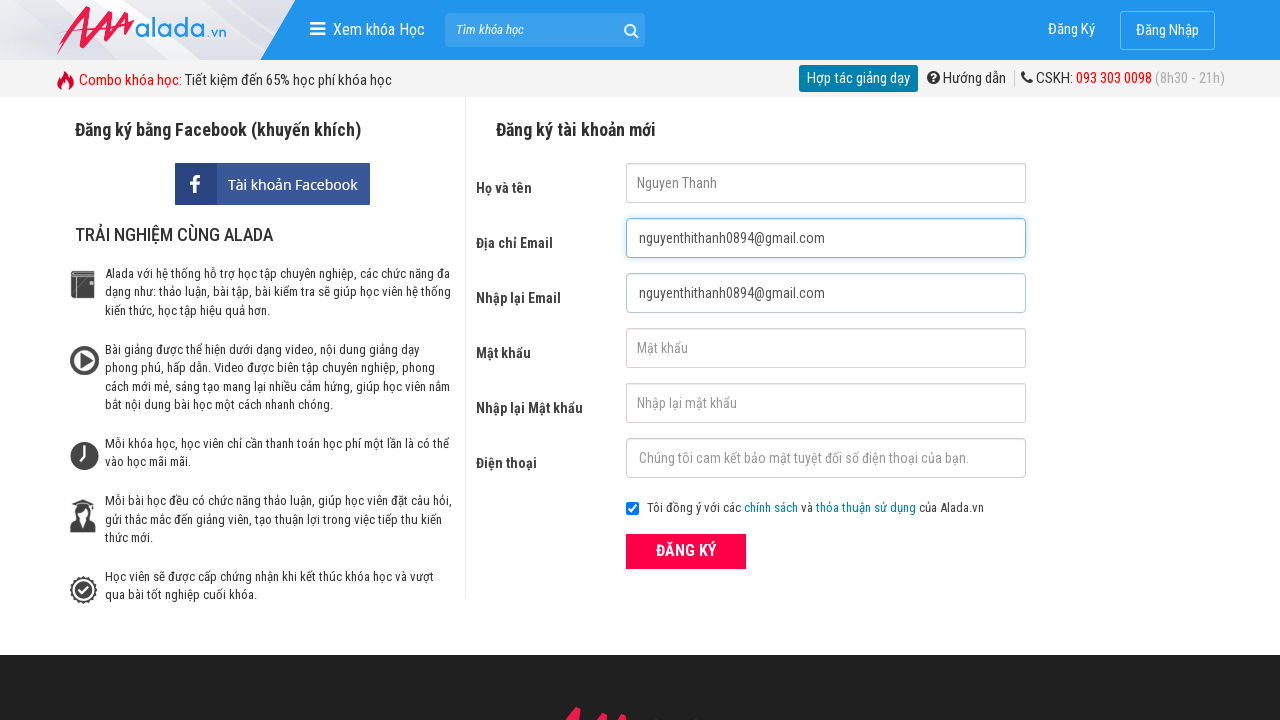

Filled password field with '123456' on #txtPassword
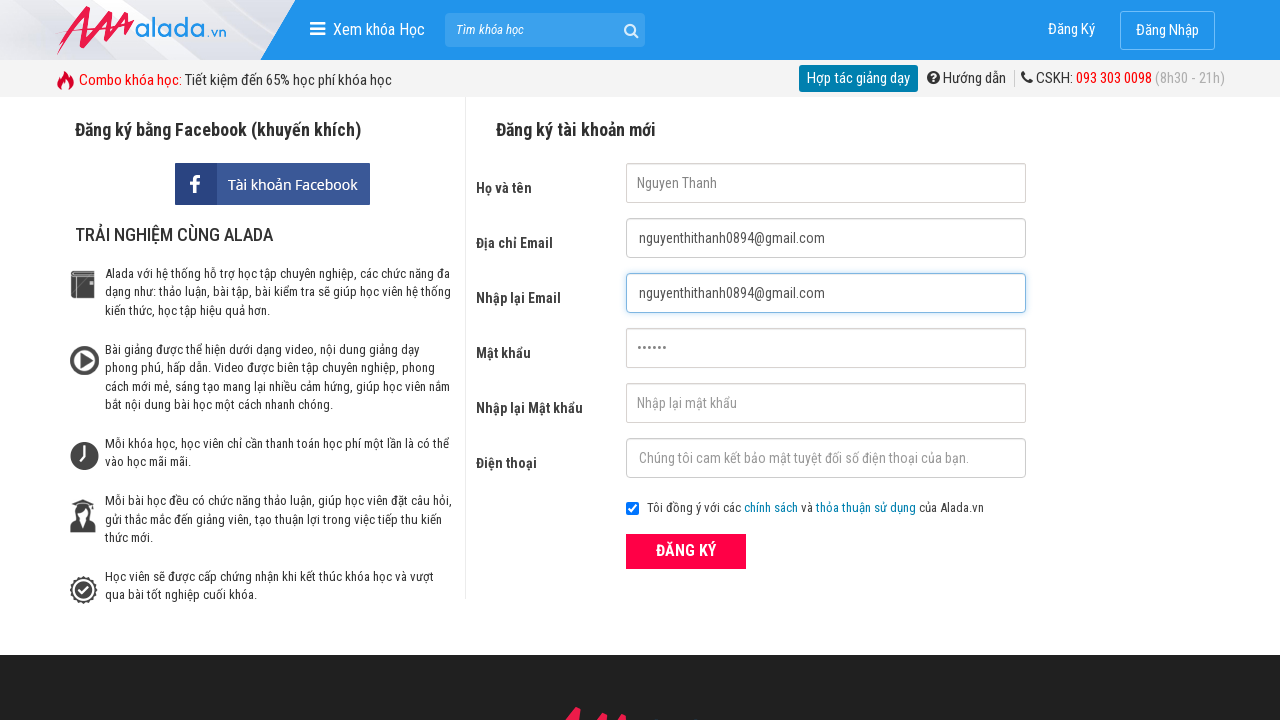

Filled confirm password field with different value '123457' on #txtCPassword
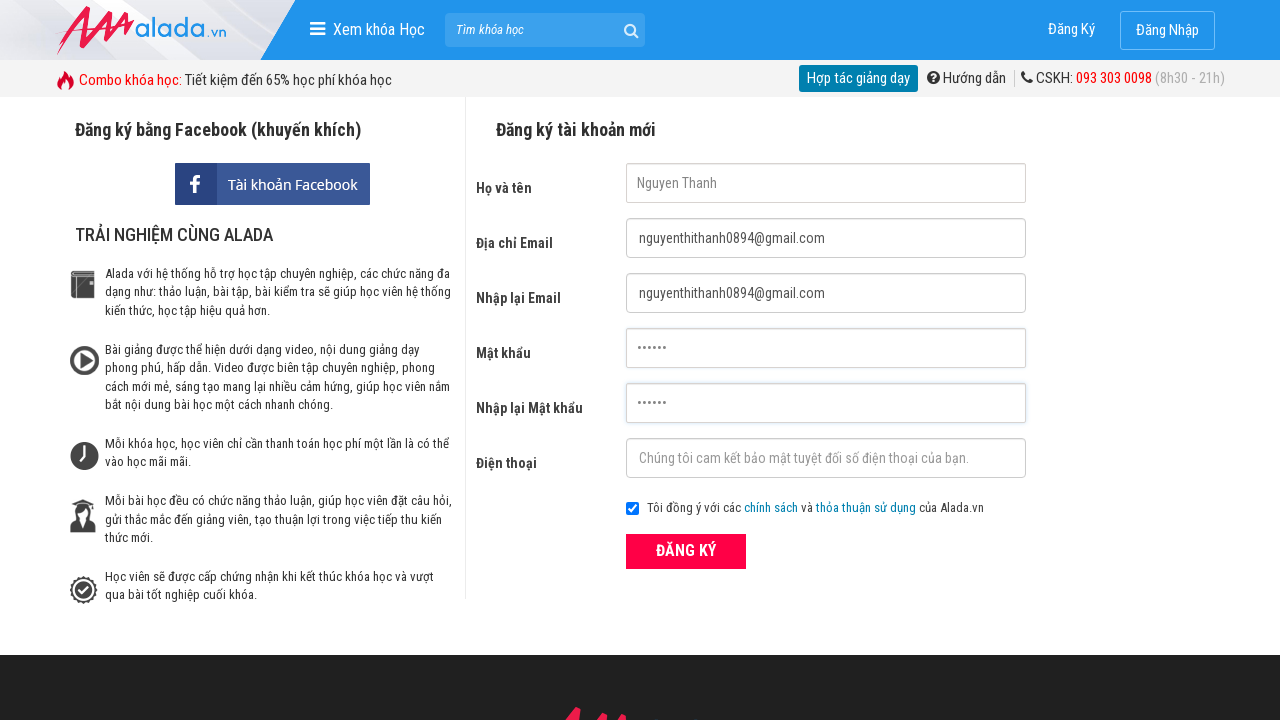

Filled phone number field with '0346780987' on #txtPhone
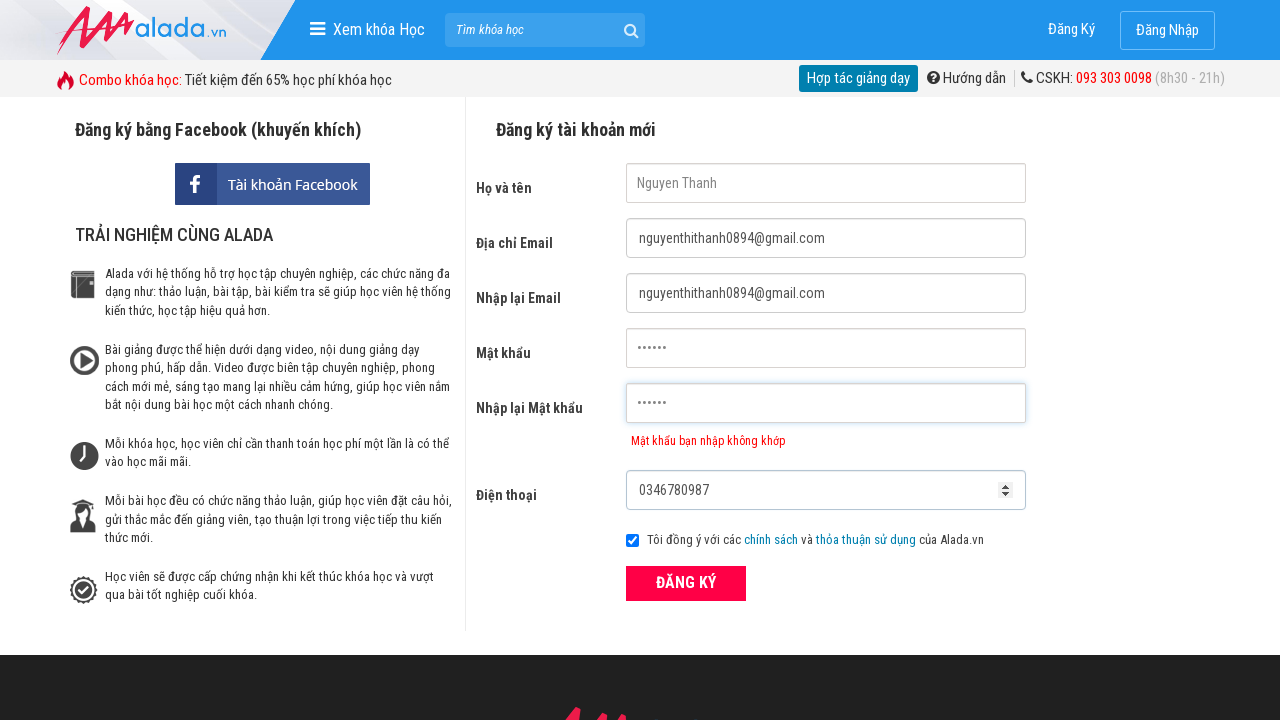

Clicked submit button to attempt registration at (686, 583) on button.btn_pink_sm.fs16[type='submit']
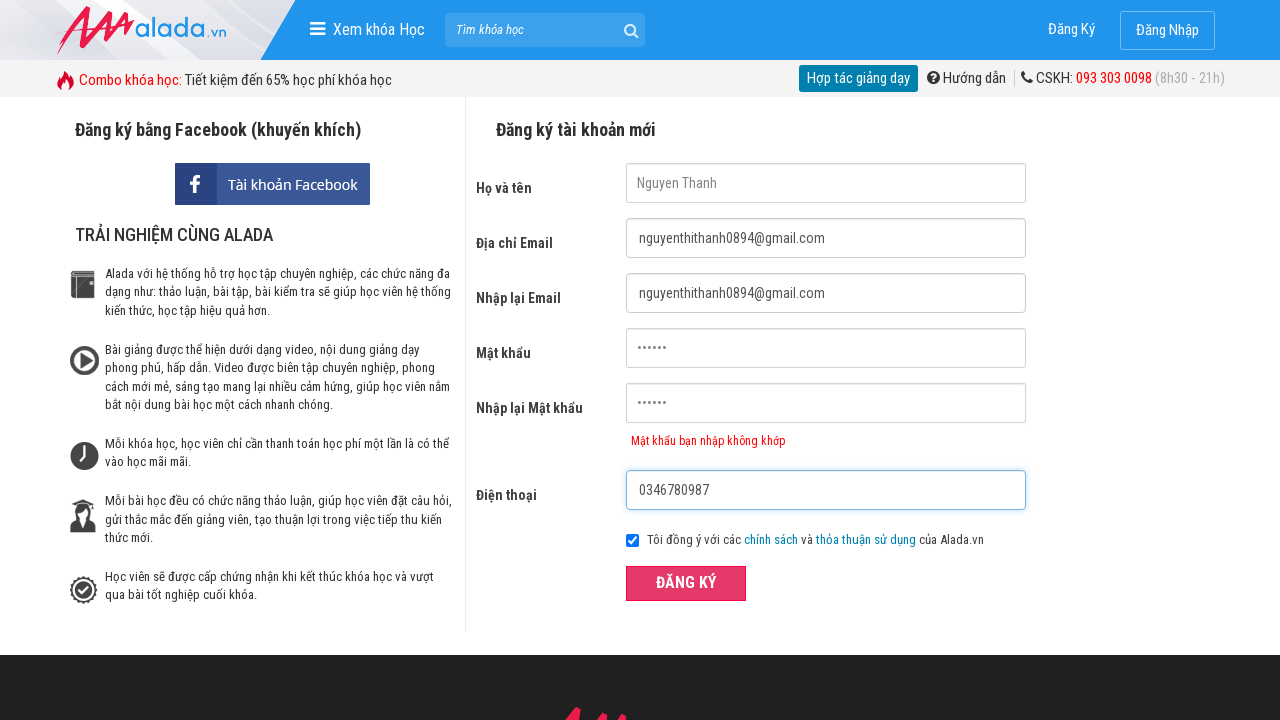

Confirm password error message appeared validating password mismatch
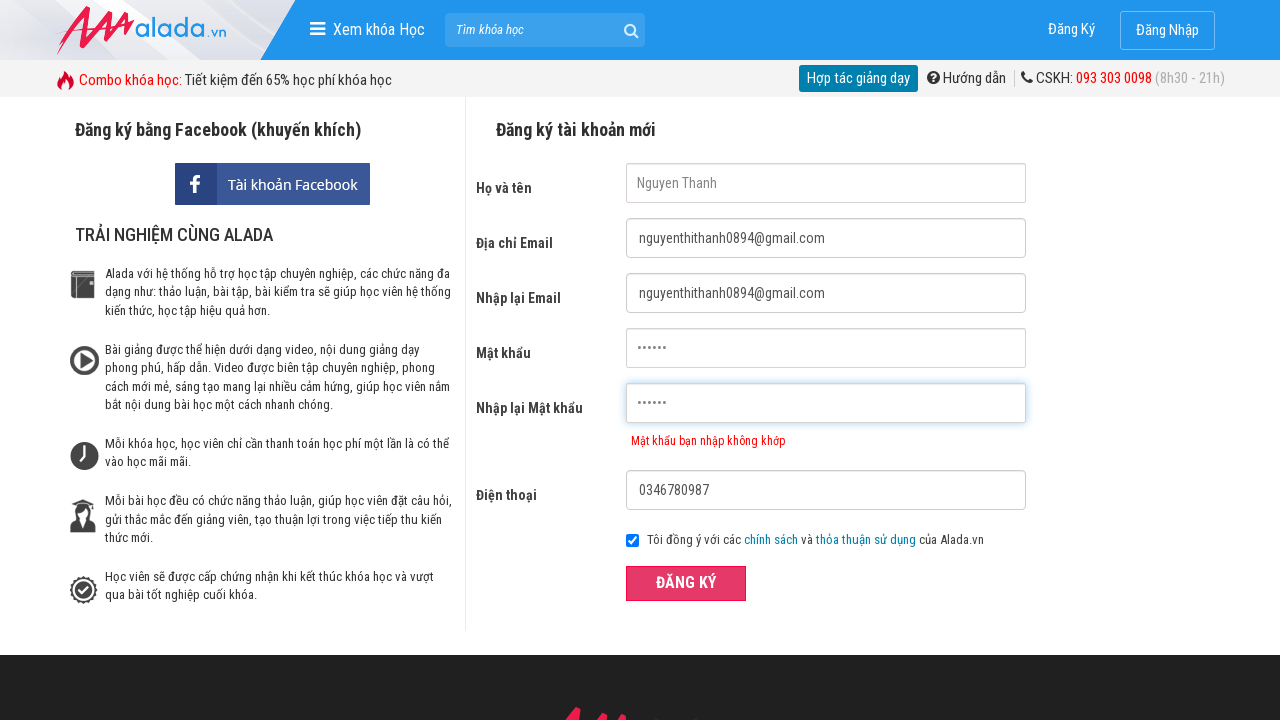

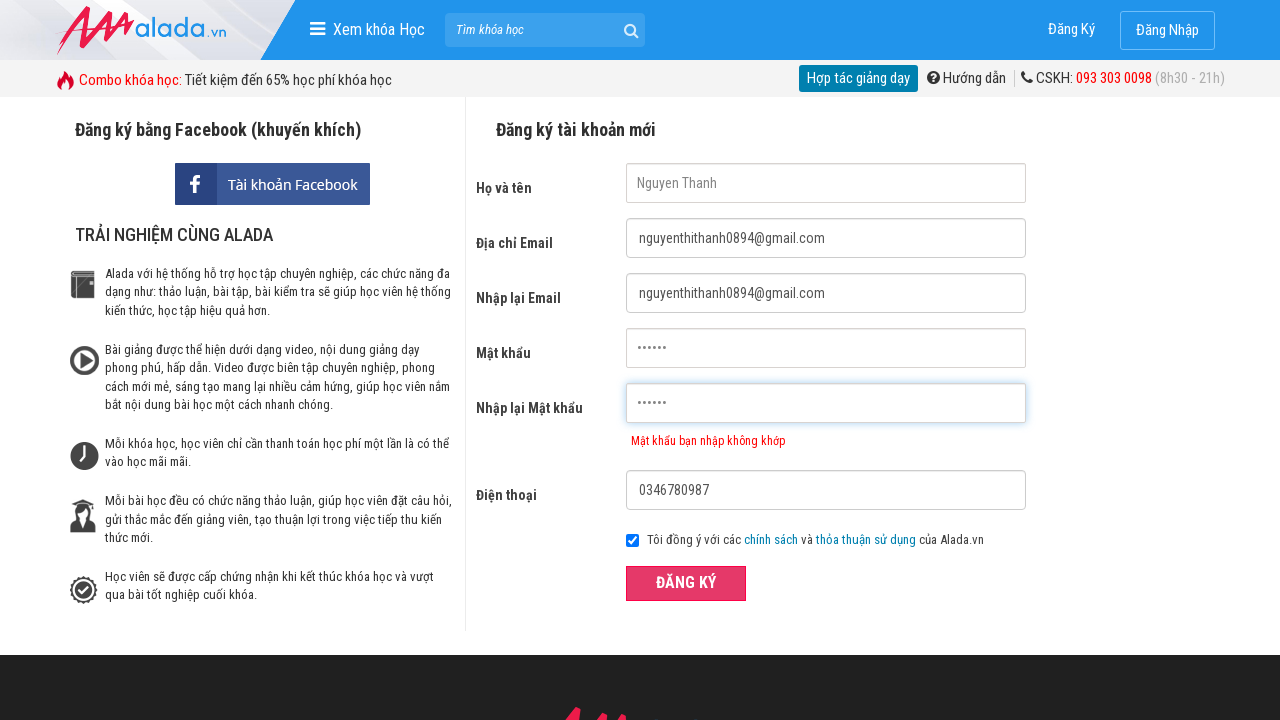